Navigates to Yahoo Japan homepage and verifies the page title contains expected text

Starting URL: https://www.yahoo.co.jp/

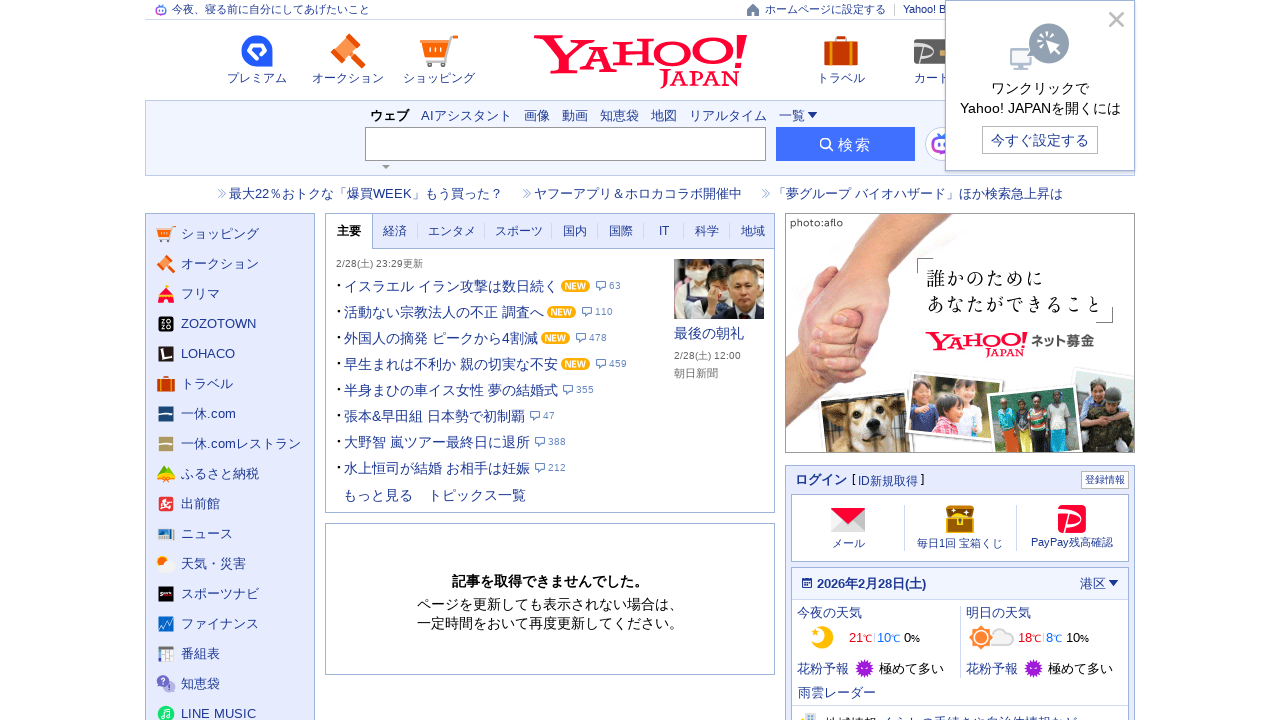

Navigated to Yahoo Japan homepage
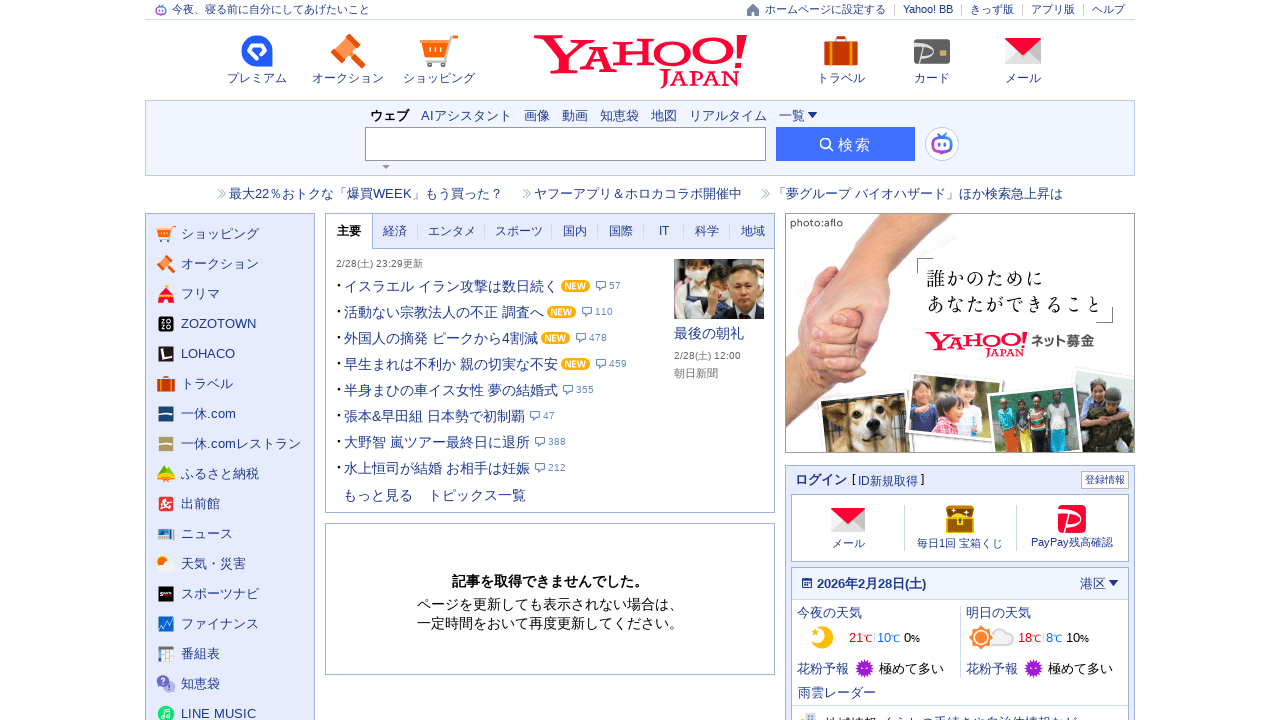

Verified page title contains 'Yahoo'
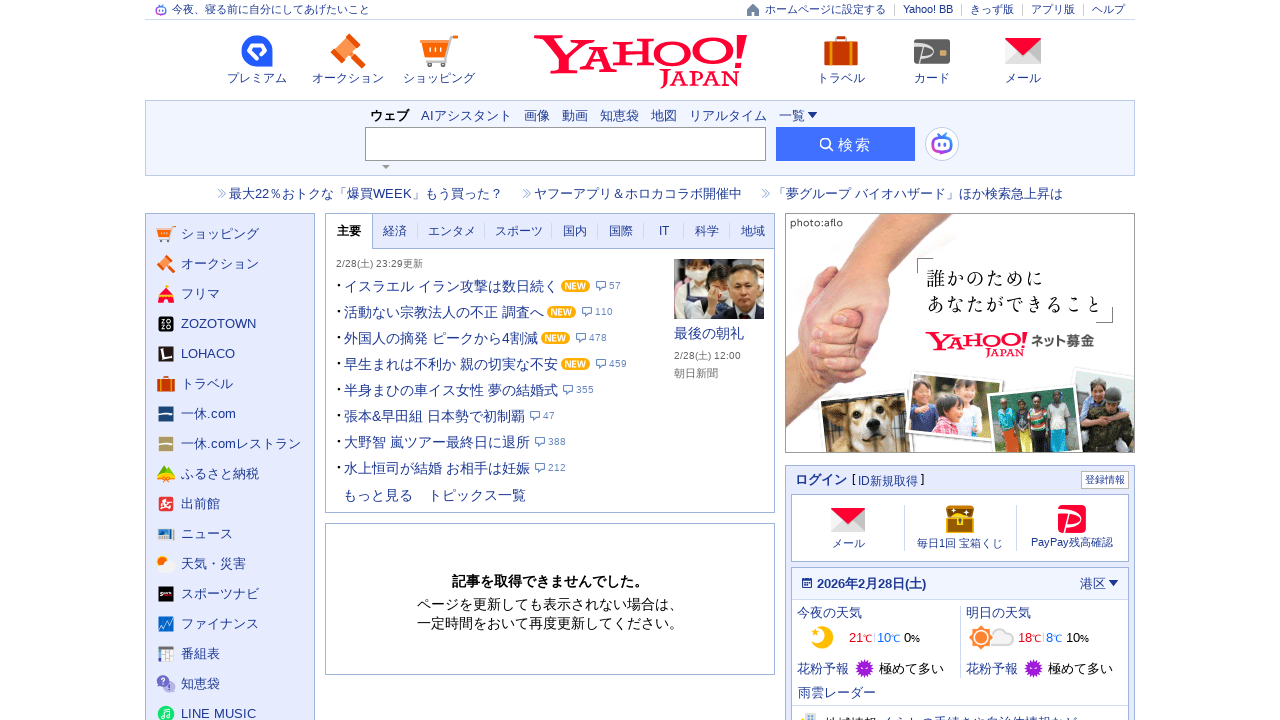

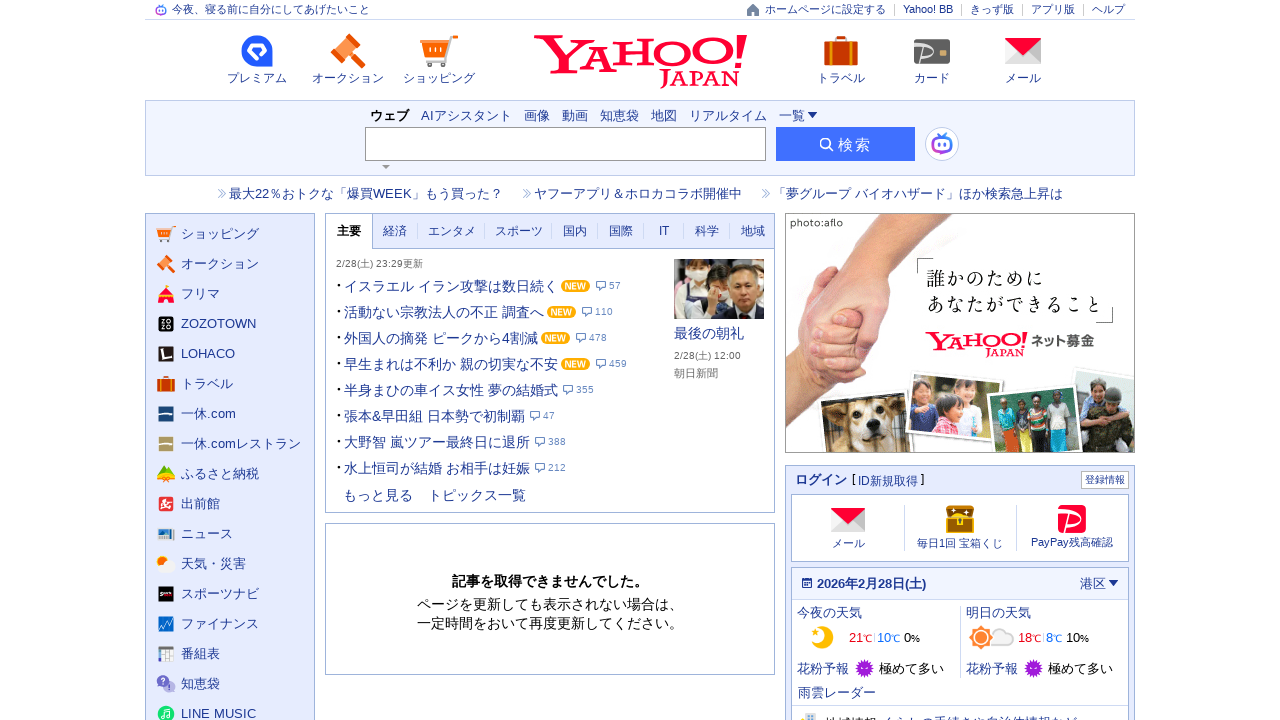